Tests that all pages have unique page titles by navigating to home, hiragana, katakana, and dashboard pages.

Starting URL: https://saku-mari.vercel.app/

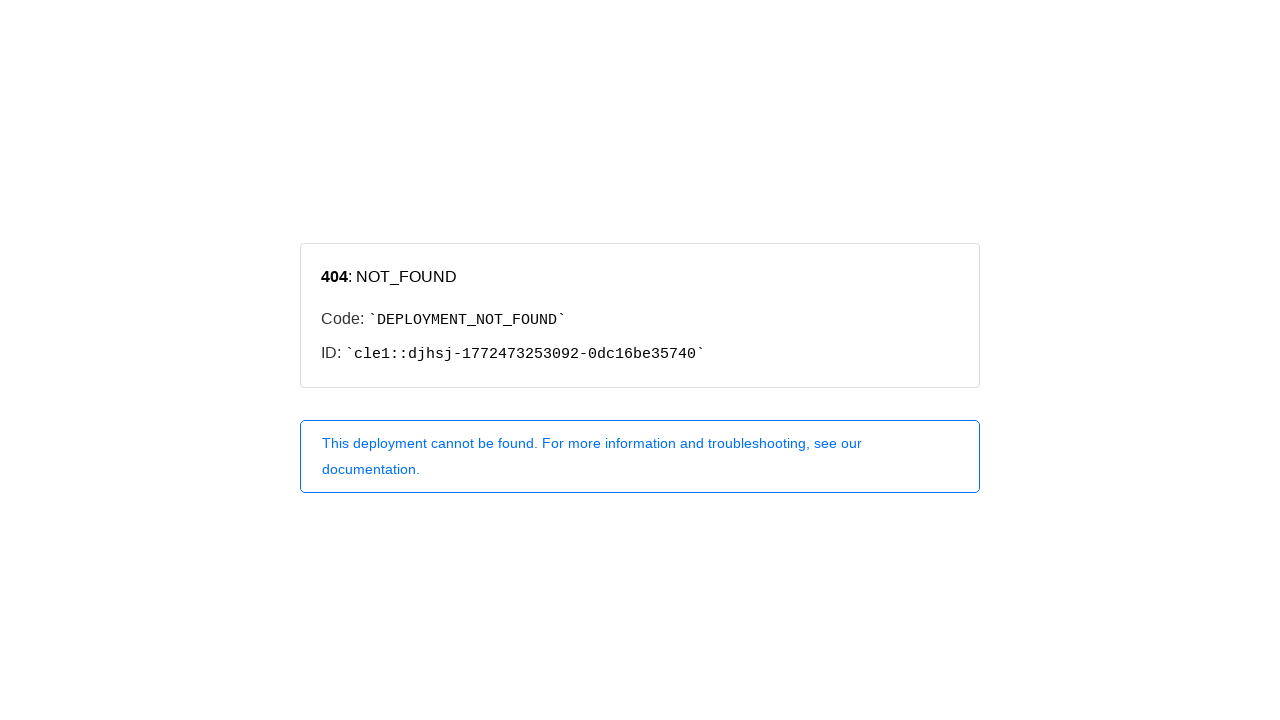

Home page loaded and DOM content ready
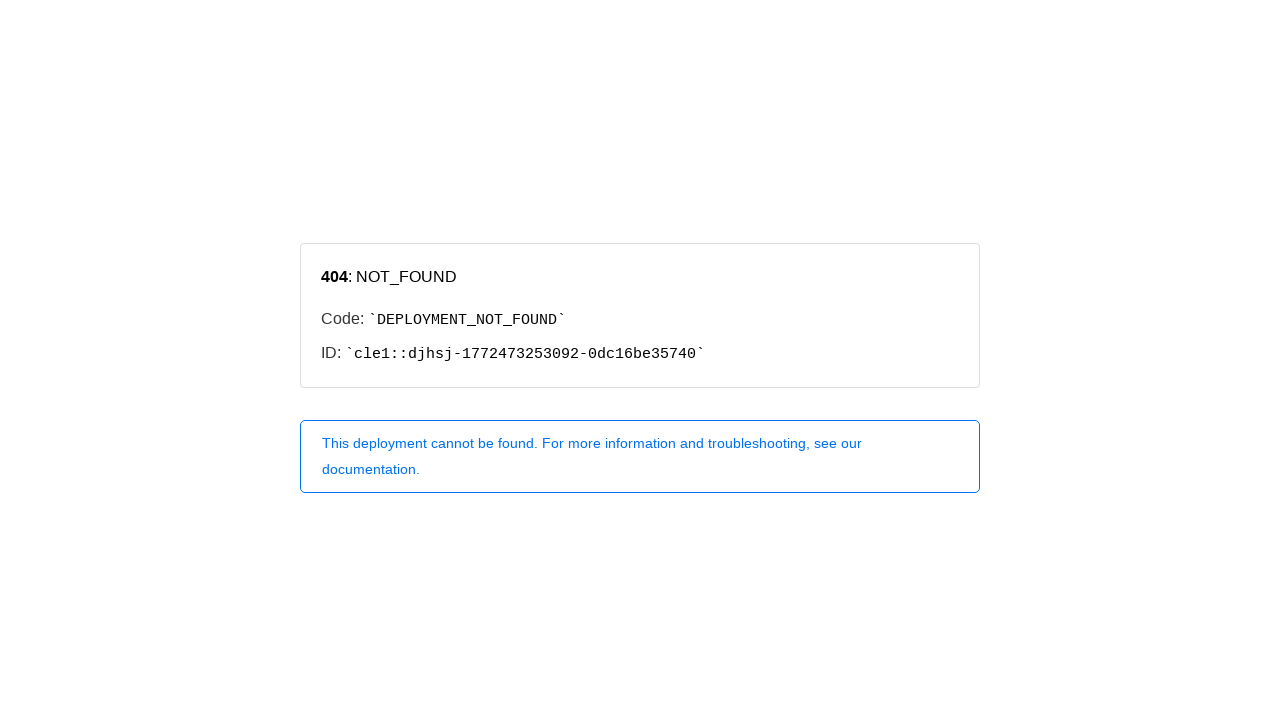

Navigated to hiragana page
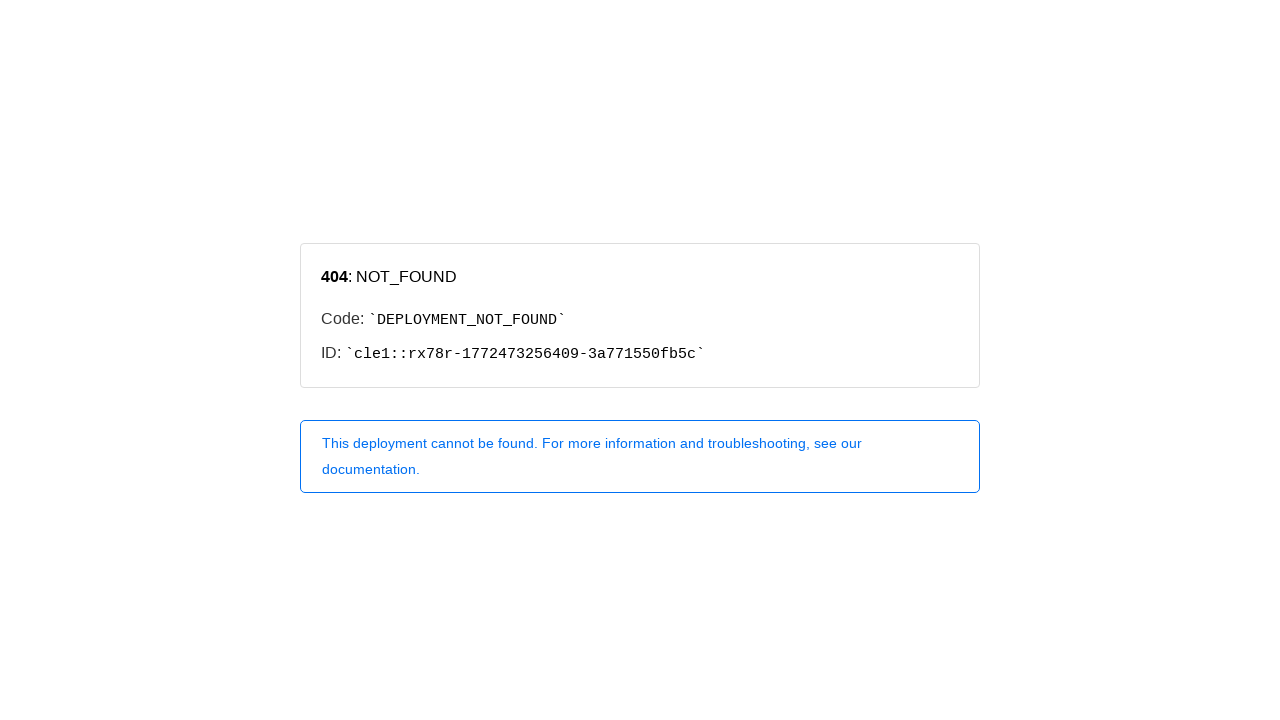

Hiragana page loaded and DOM content ready
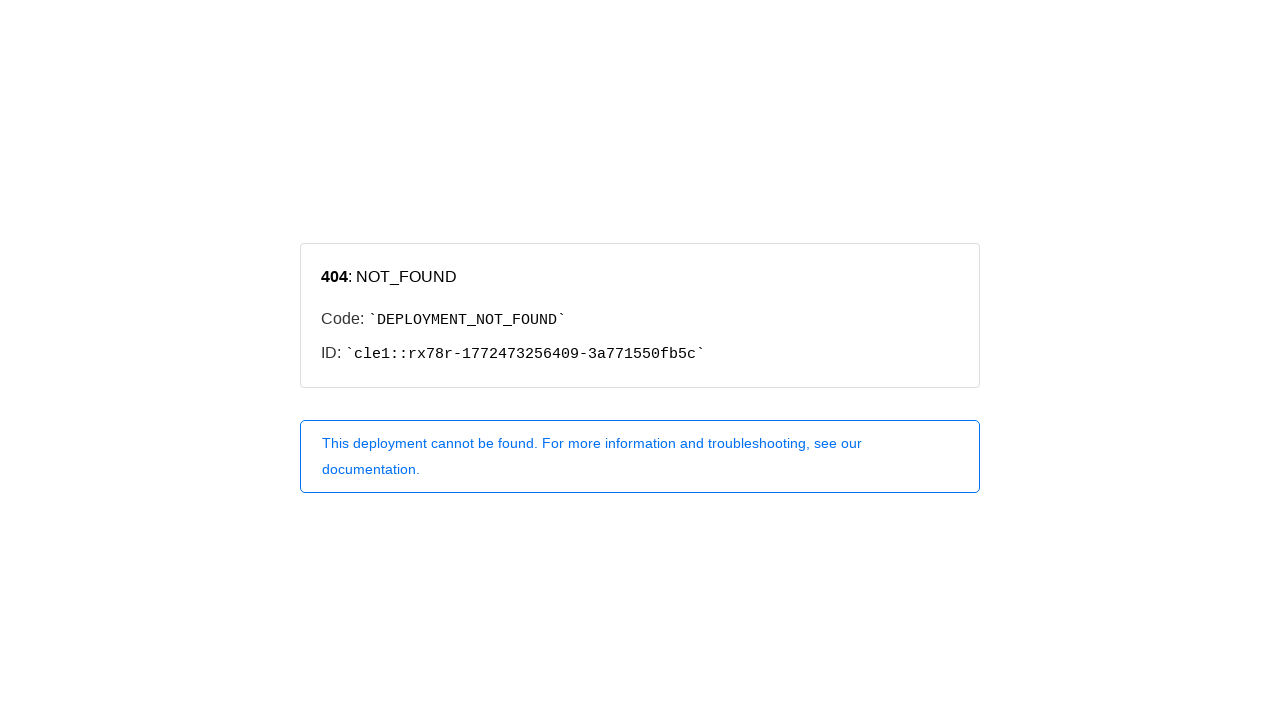

Navigated to katakana page
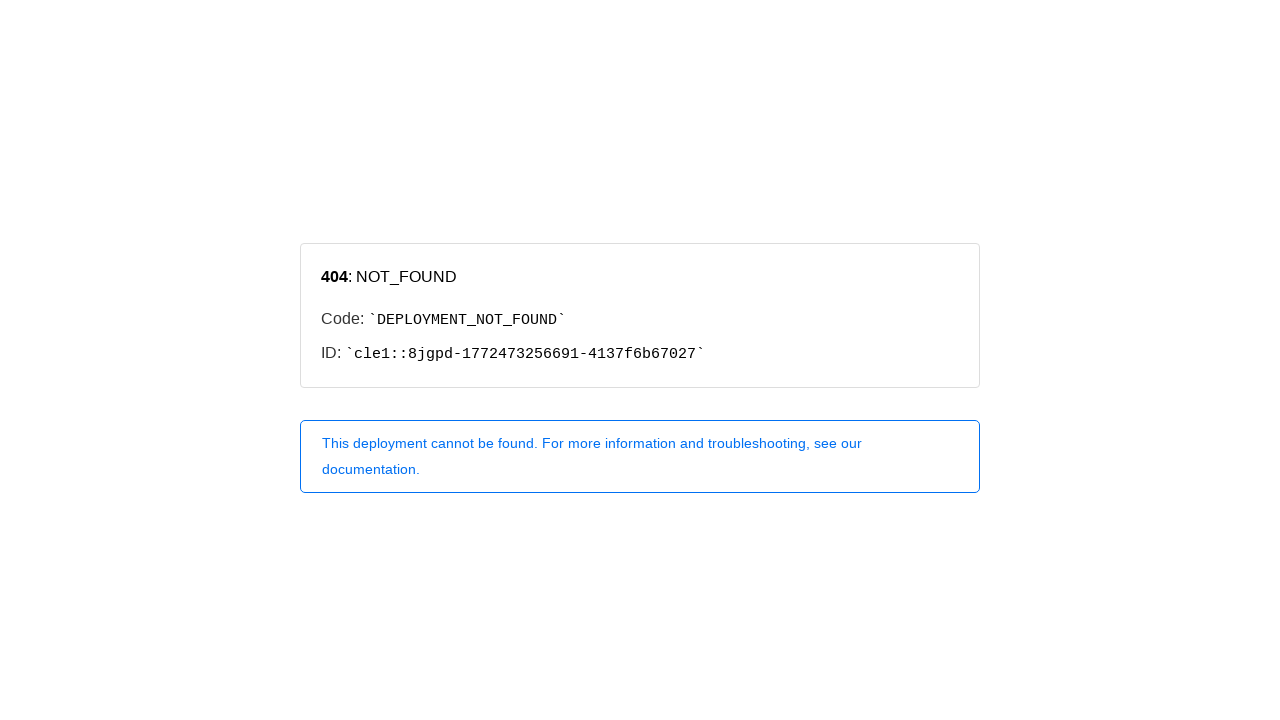

Katakana page loaded and DOM content ready
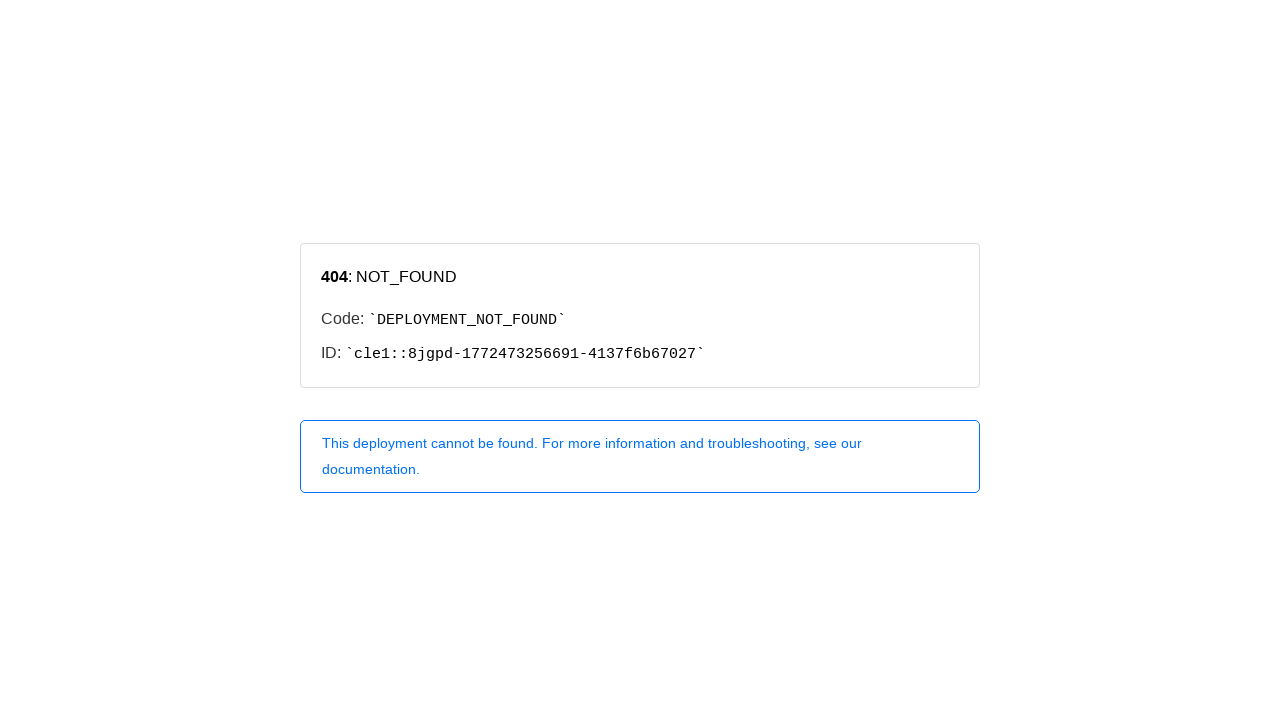

Navigated to dashboard page
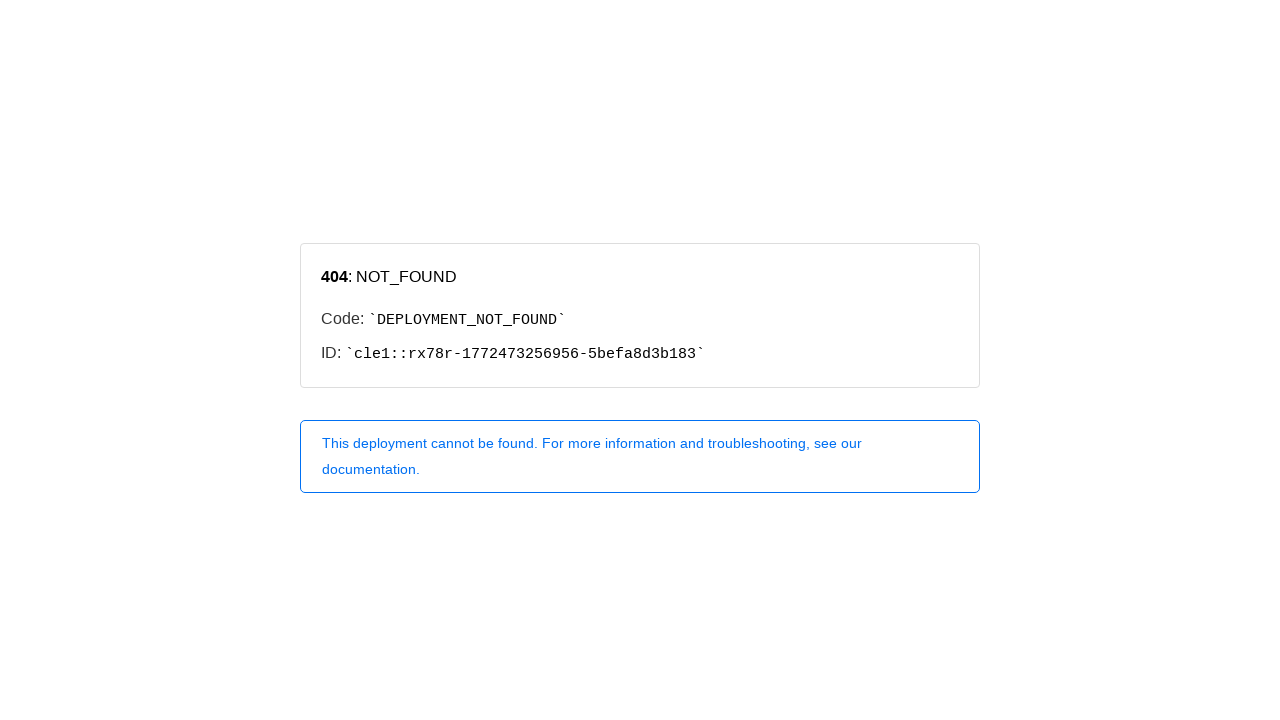

Dashboard page loaded and DOM content ready
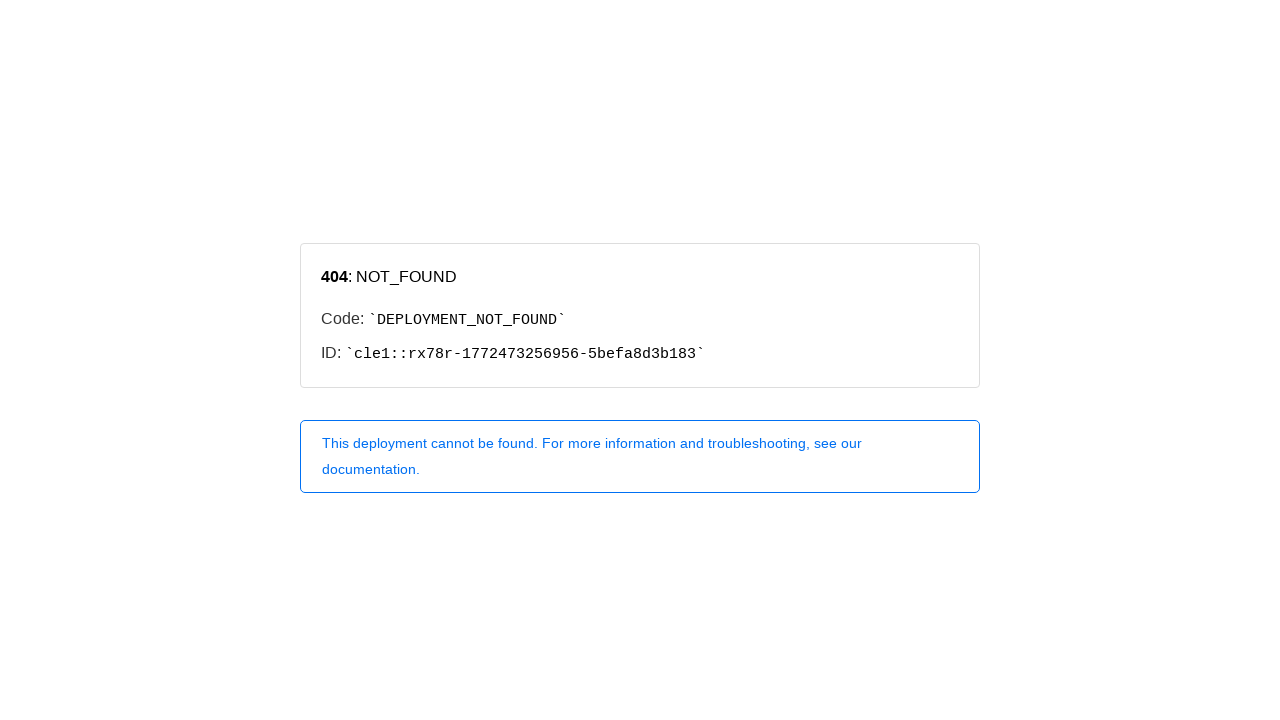

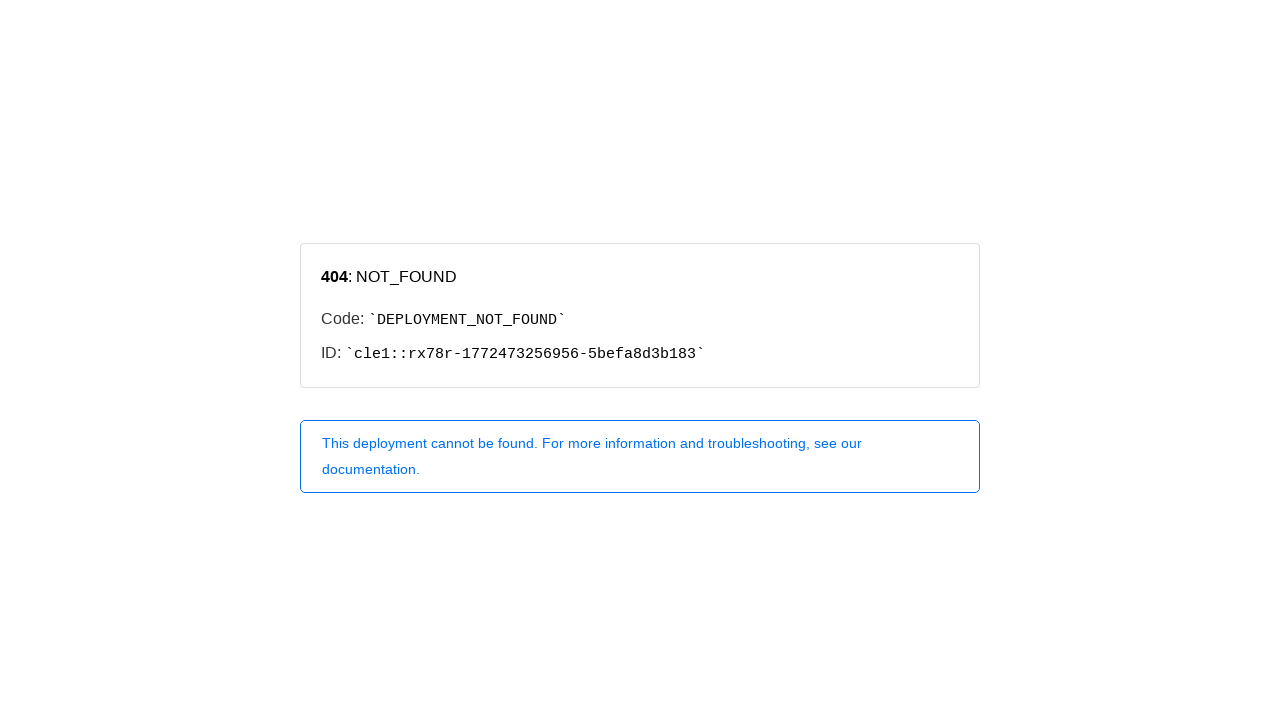